Tests right-click context menu functionality by performing a right-click action on a specific element

Starting URL: https://swisnl.github.io/jQuery-contextMenu/demo.html

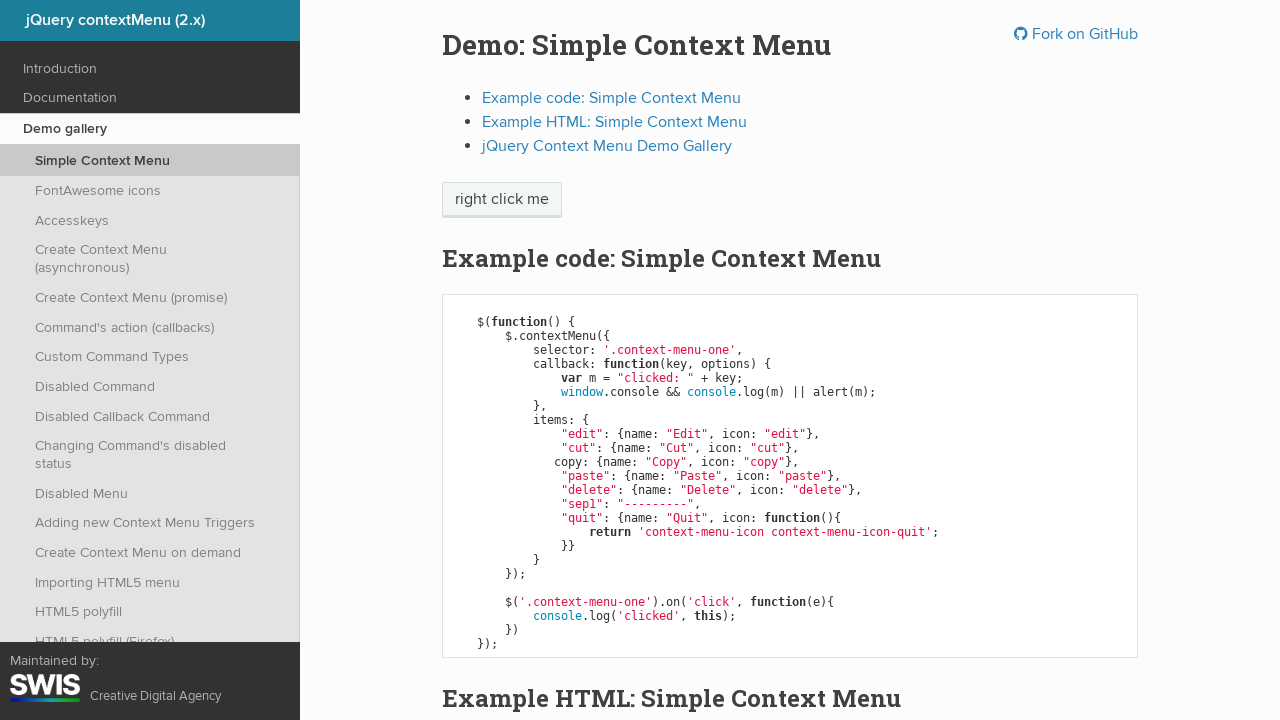

Located the element for right-click testing using XPath
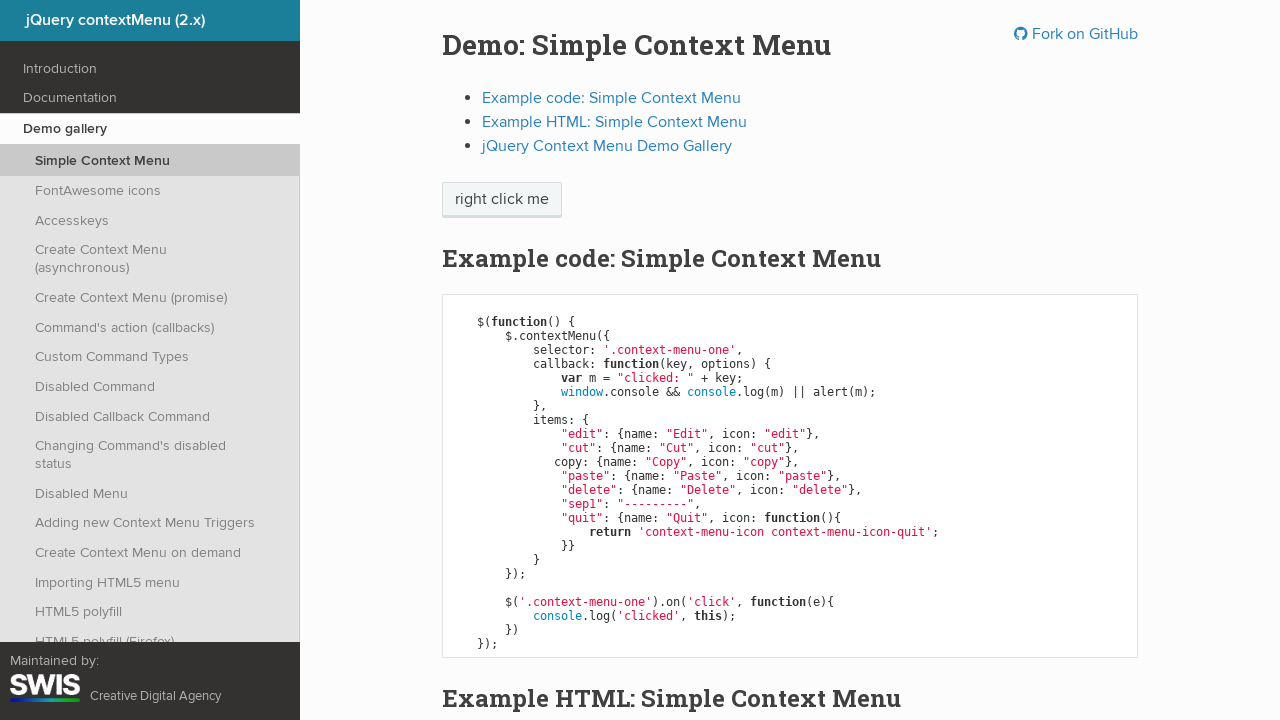

Performed right-click action on the target element to open context menu at (502, 200) on xpath=/html/body/div/section/div/div/div/p/span
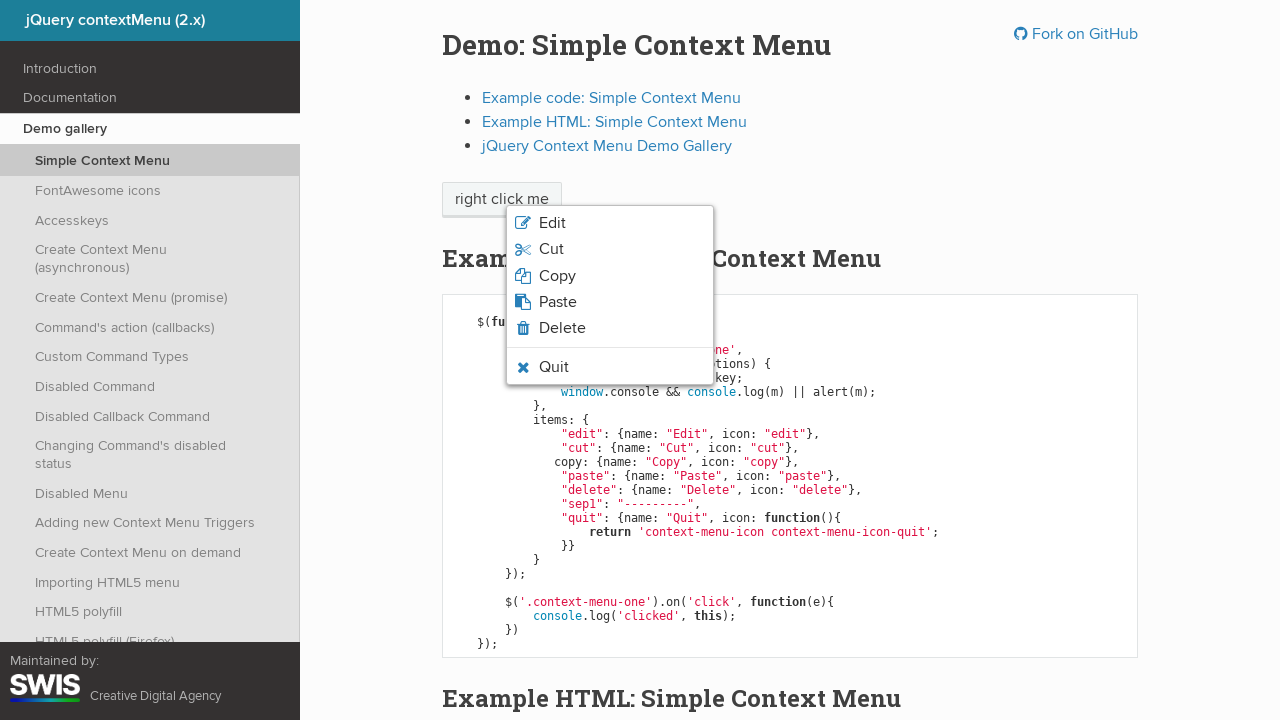

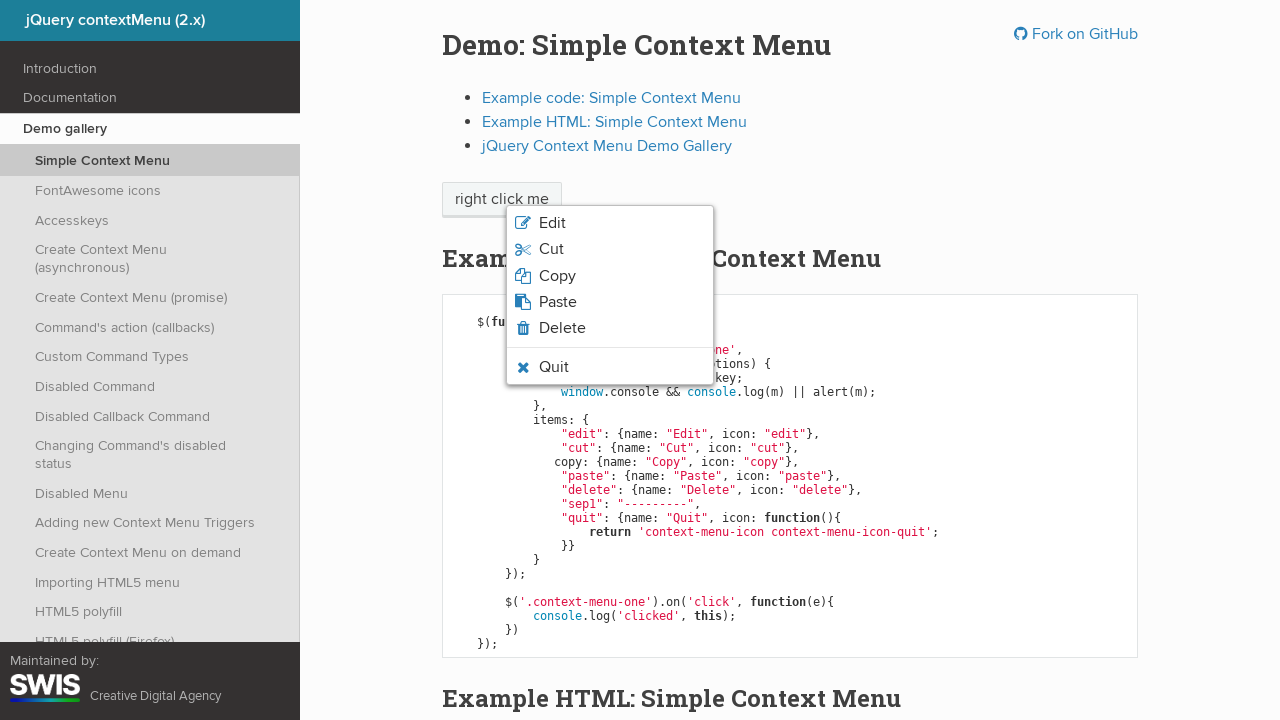